Tests selecting a CDB product from the dropdown and navigating through the calculator flow to the allocation section

Starting URL: https://reinocapital.webflow.io/taxas-app

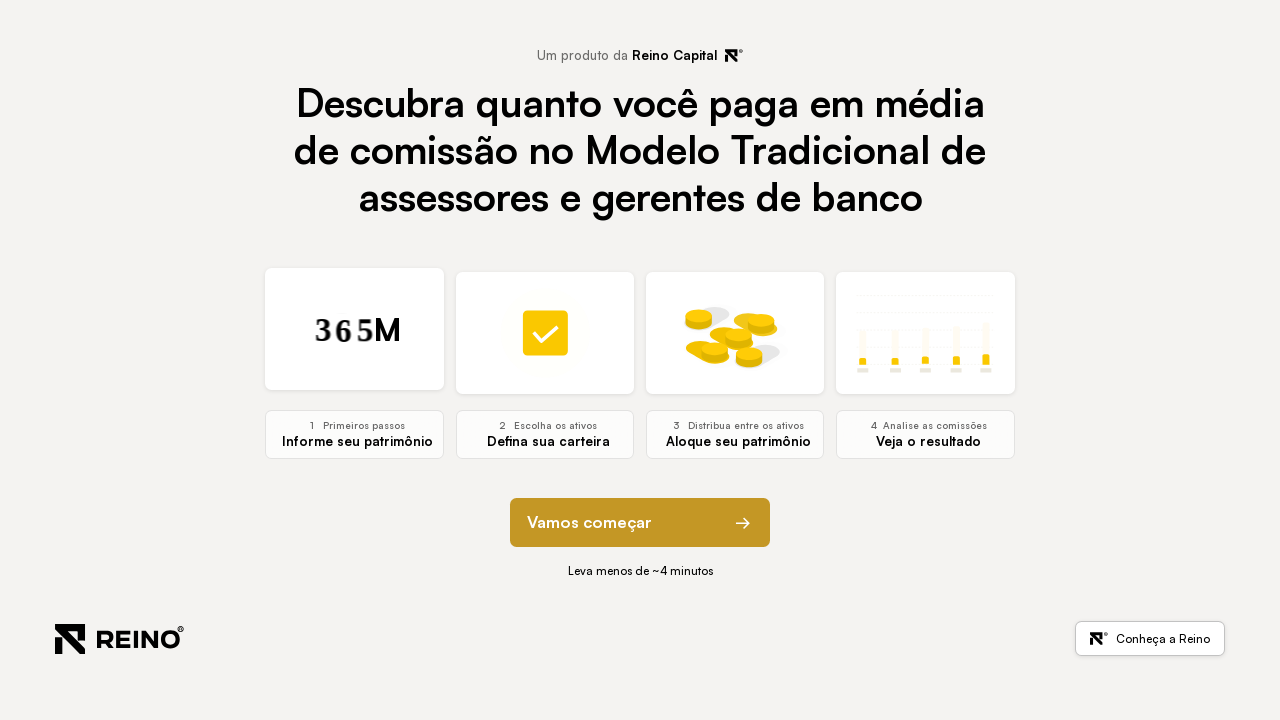

Page loaded with domcontentloaded state
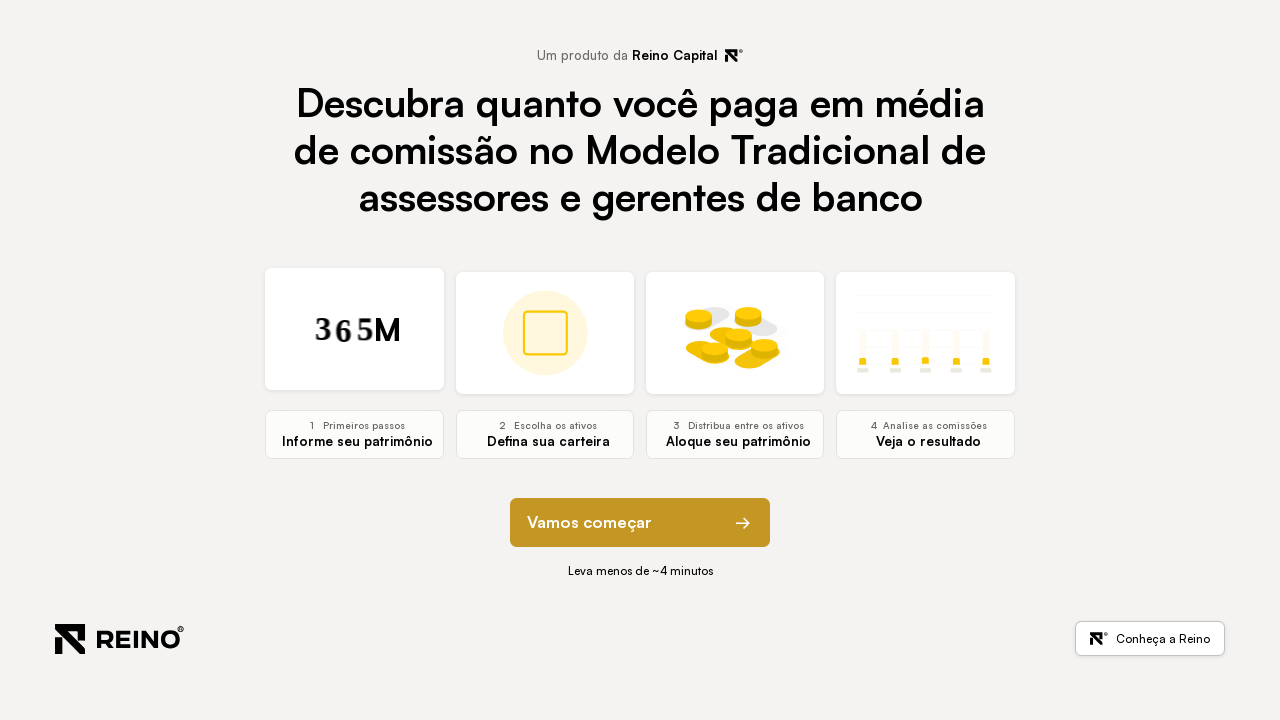

Clicked next button to navigate to patrimony section at (640, 523) on [data-step="0"] button[element-function="next"]
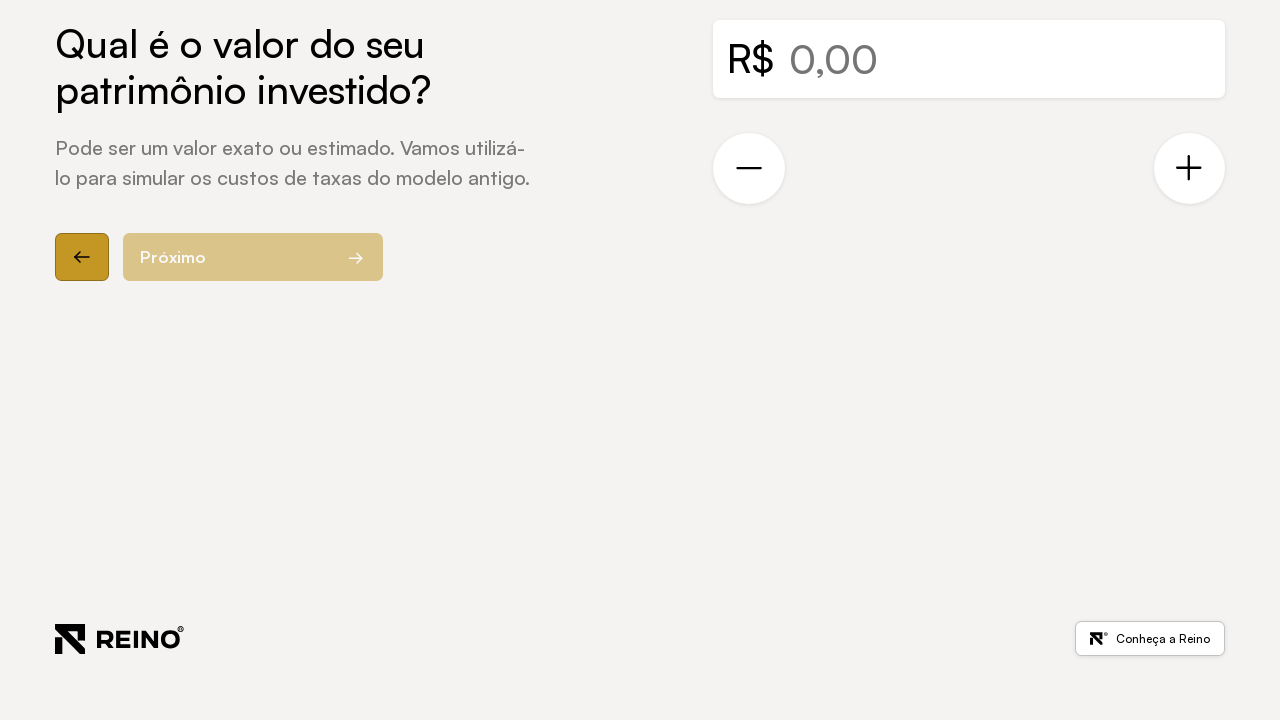

Patrimony section loaded
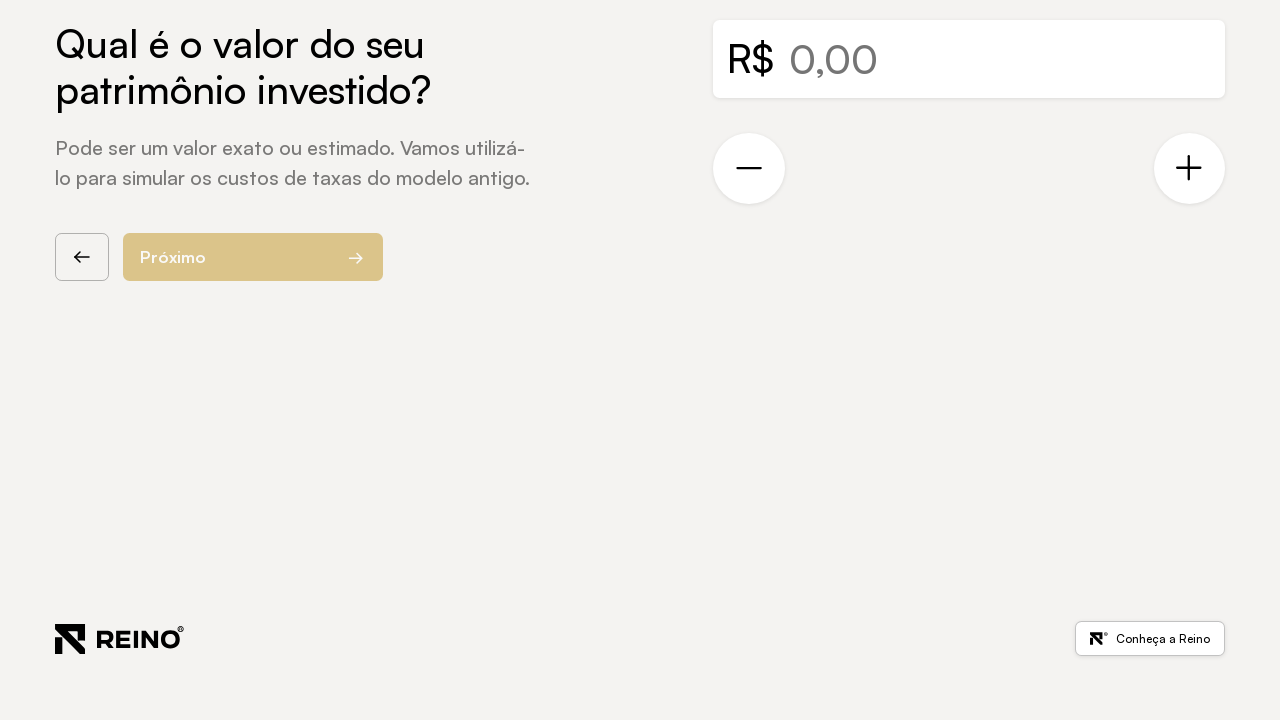

Located patrimony input field
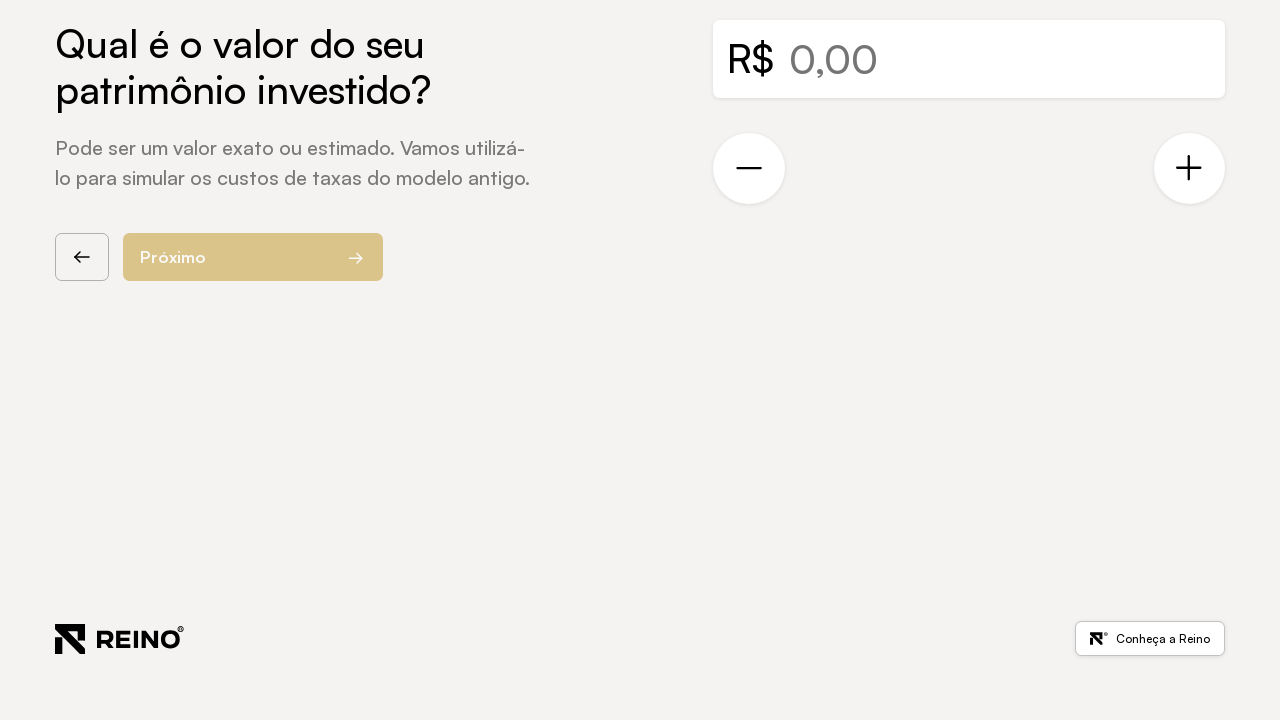

Cleared patrimony input field on #currency[data-currency="true"]
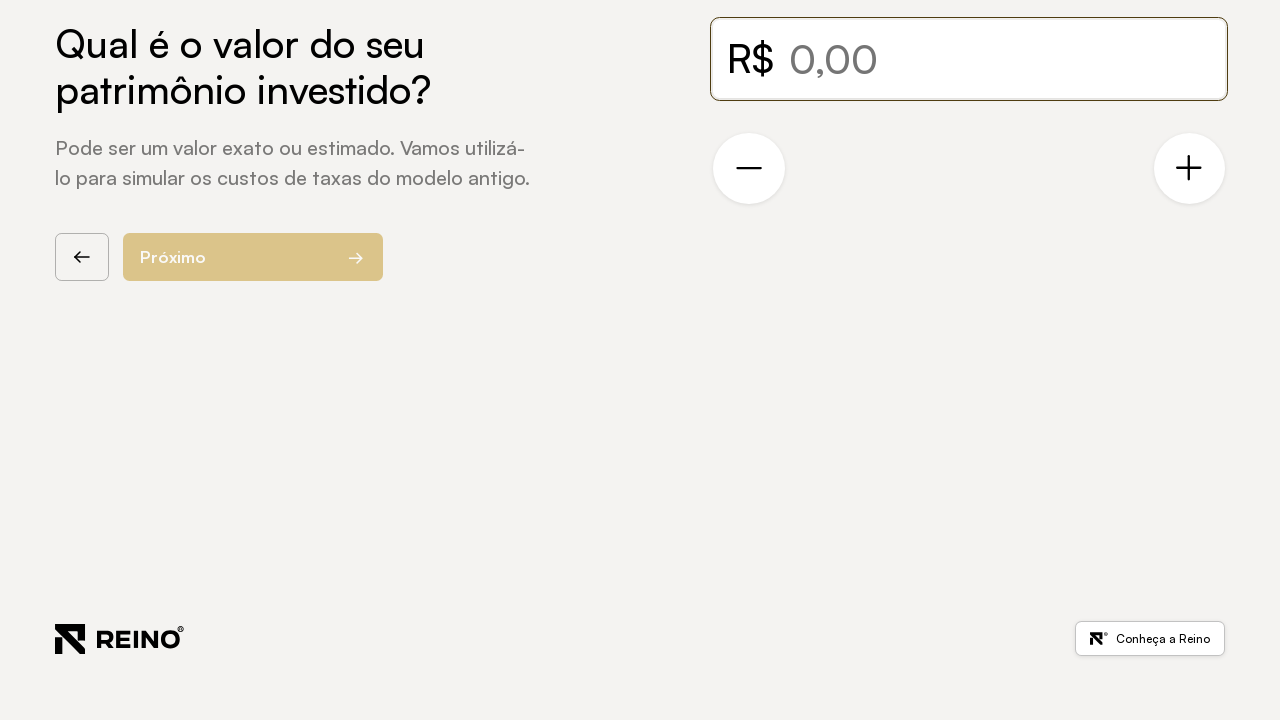

Entered patrimony value of 100000
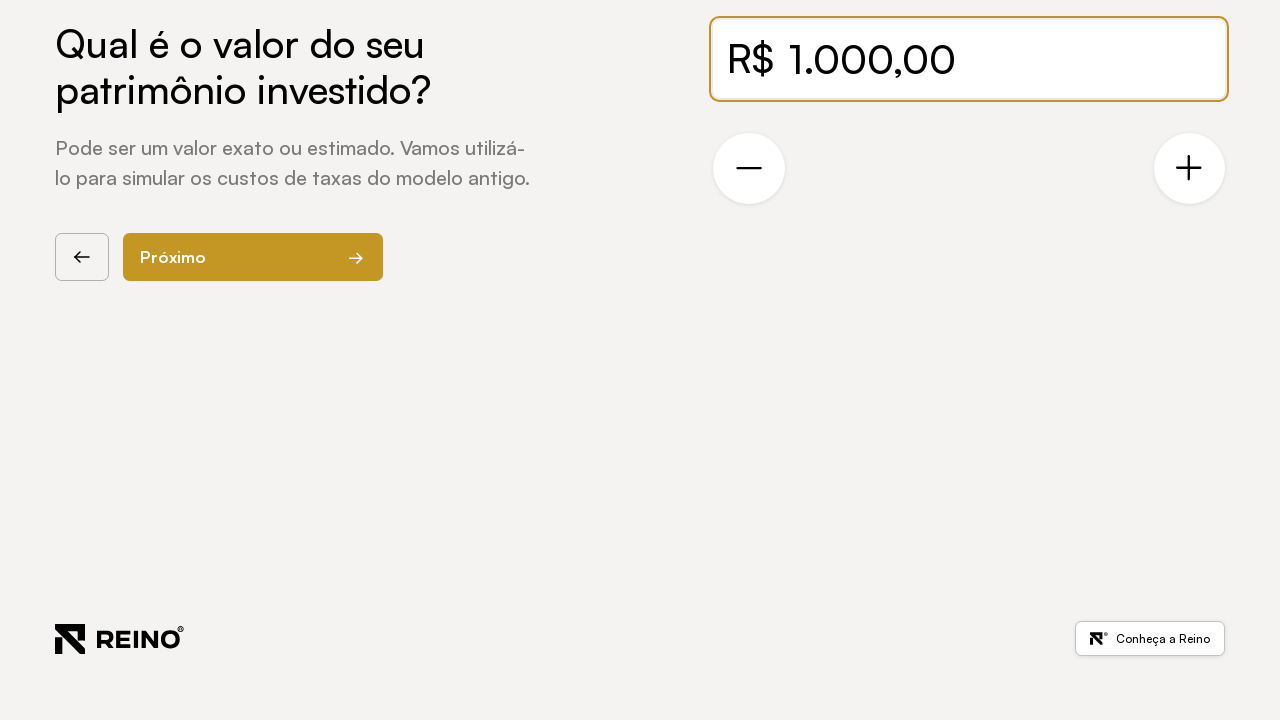

Clicked next button to navigate to asset selection at (253, 257) on [data-step="1"] button[element-function="next"]
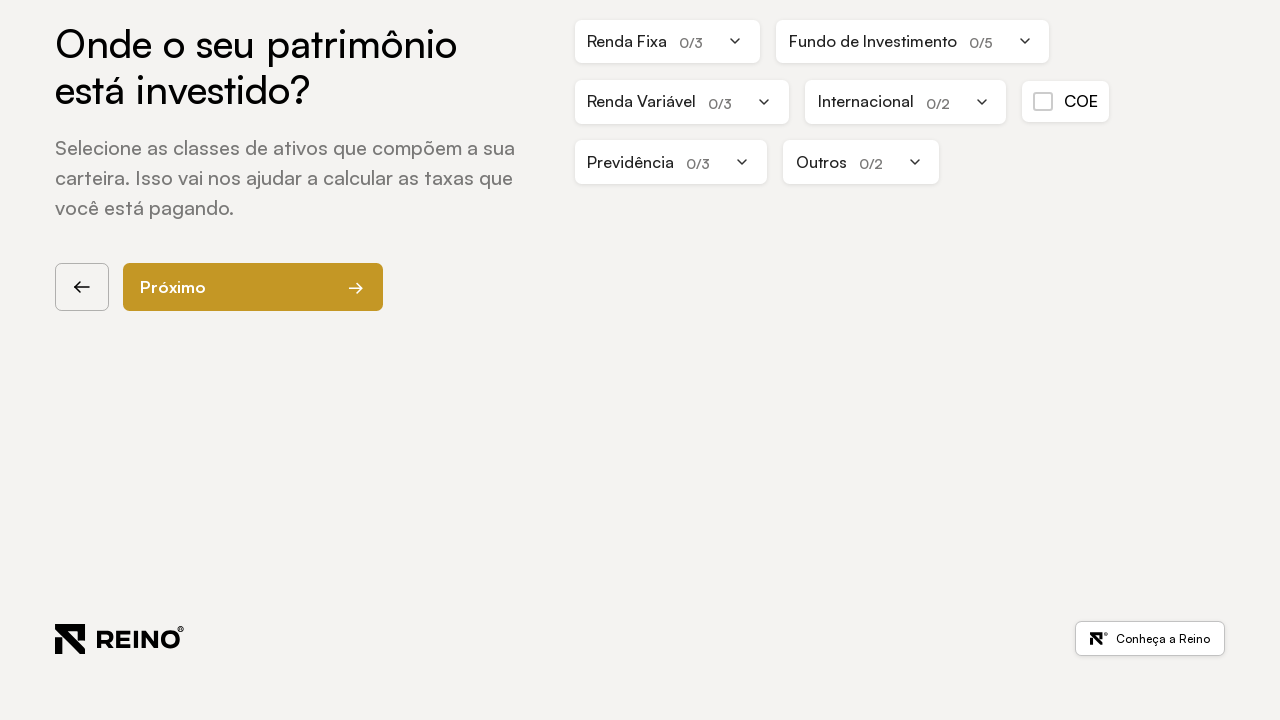

Asset selection section loaded
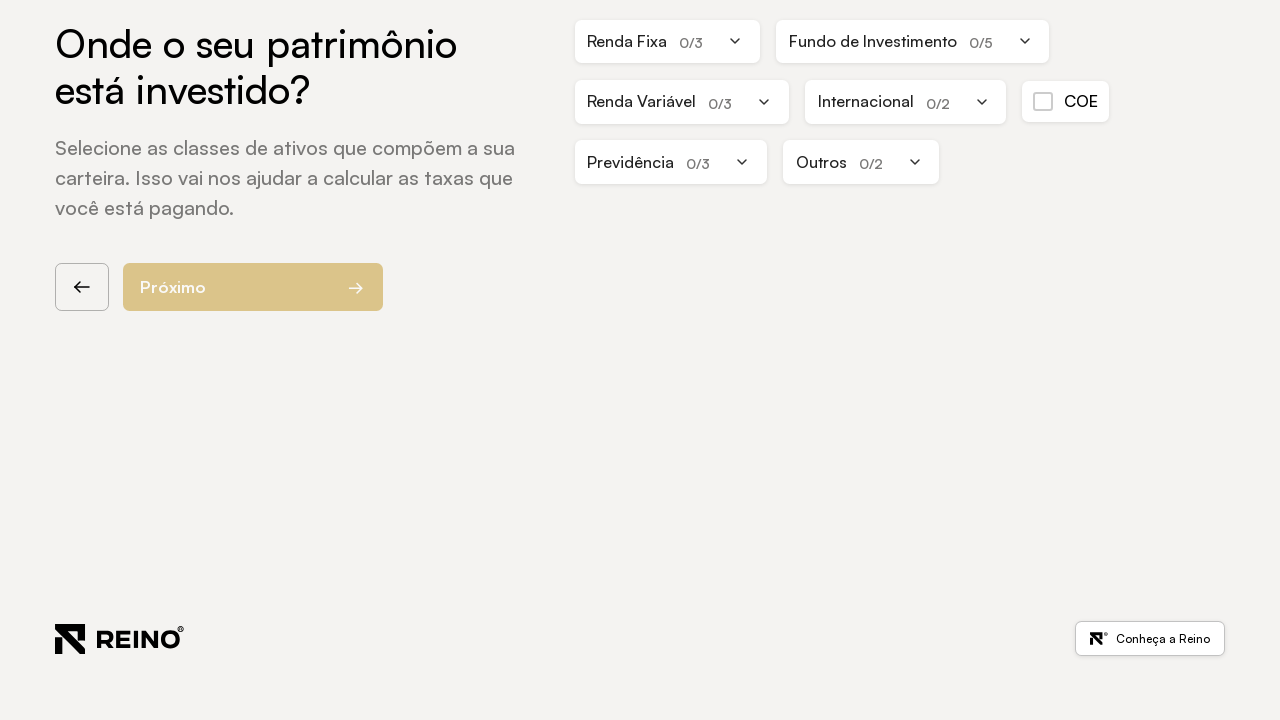

Clicked to open Renda Fixa dropdown at (667, 41) on .dropdown-subcategory:has-text("Renda Fixa") .dropdown-toggle
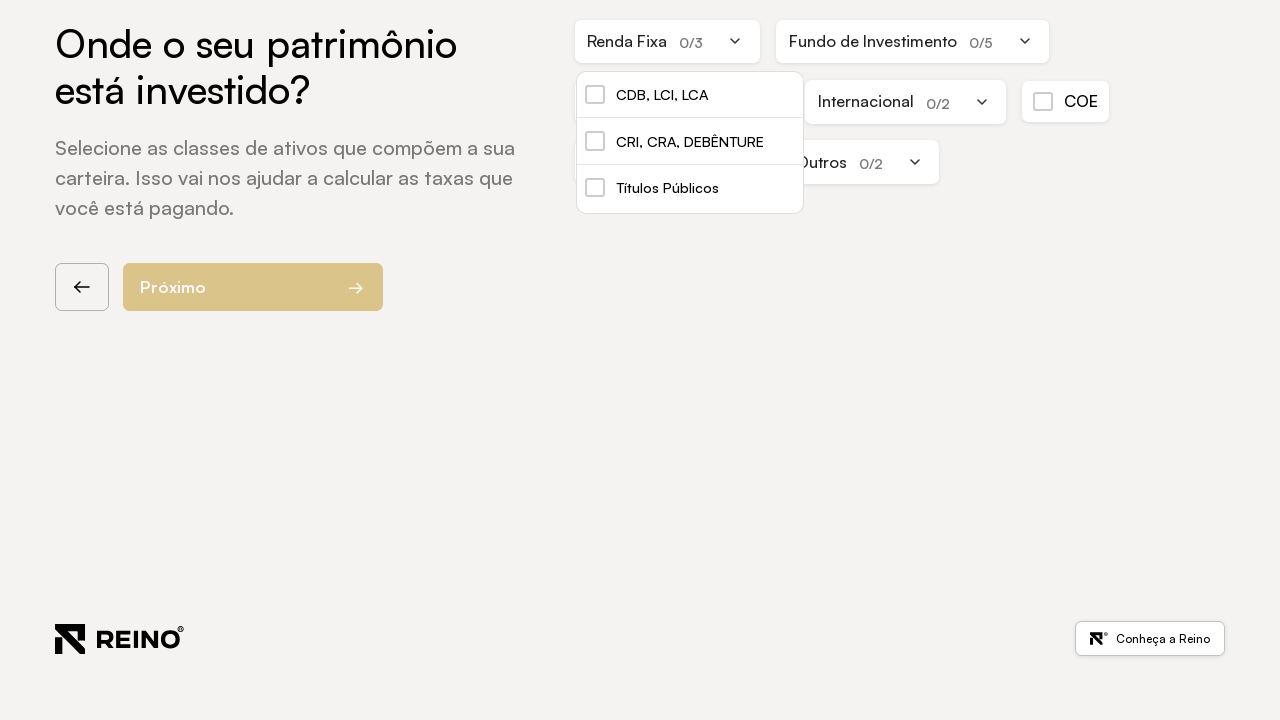

Selected CDB product from Renda Fixa category at (690, 95) on a[ativo-product="CDB"][ativo-category="Renda Fixa"]
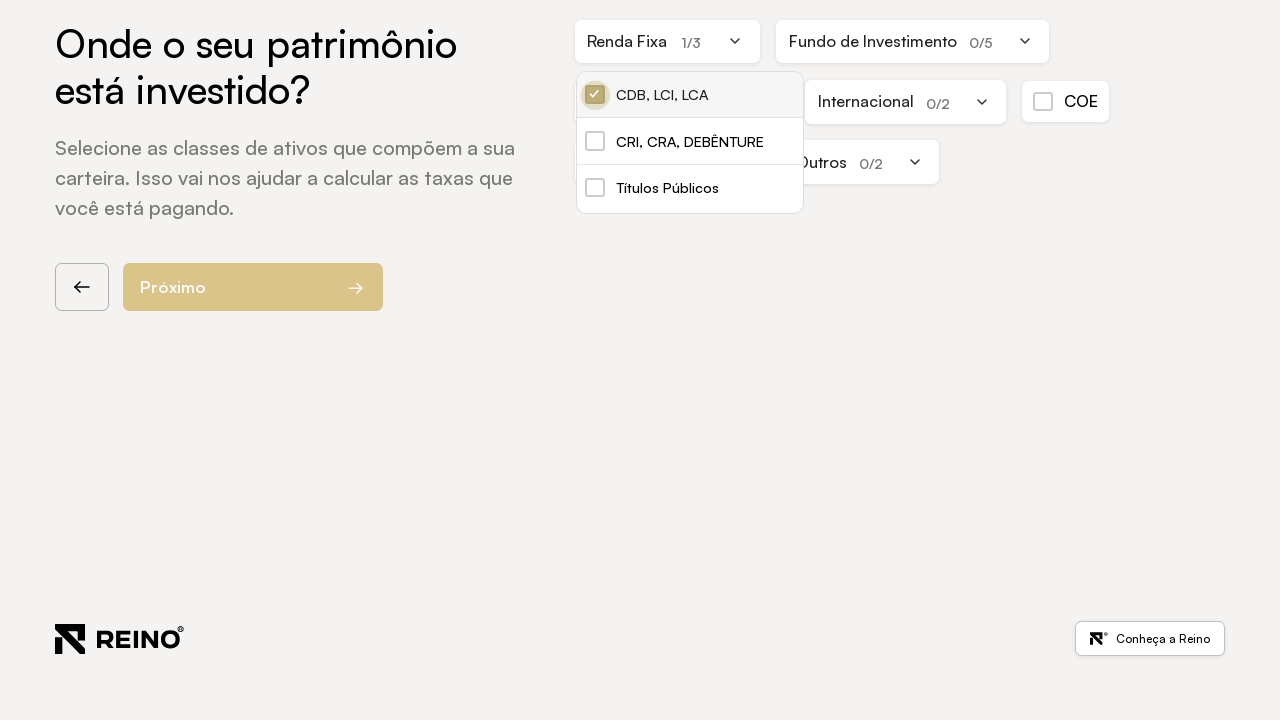

Clicked next button to navigate to allocation section at (253, 287) on [data-step="2"] button[element-function="next"]
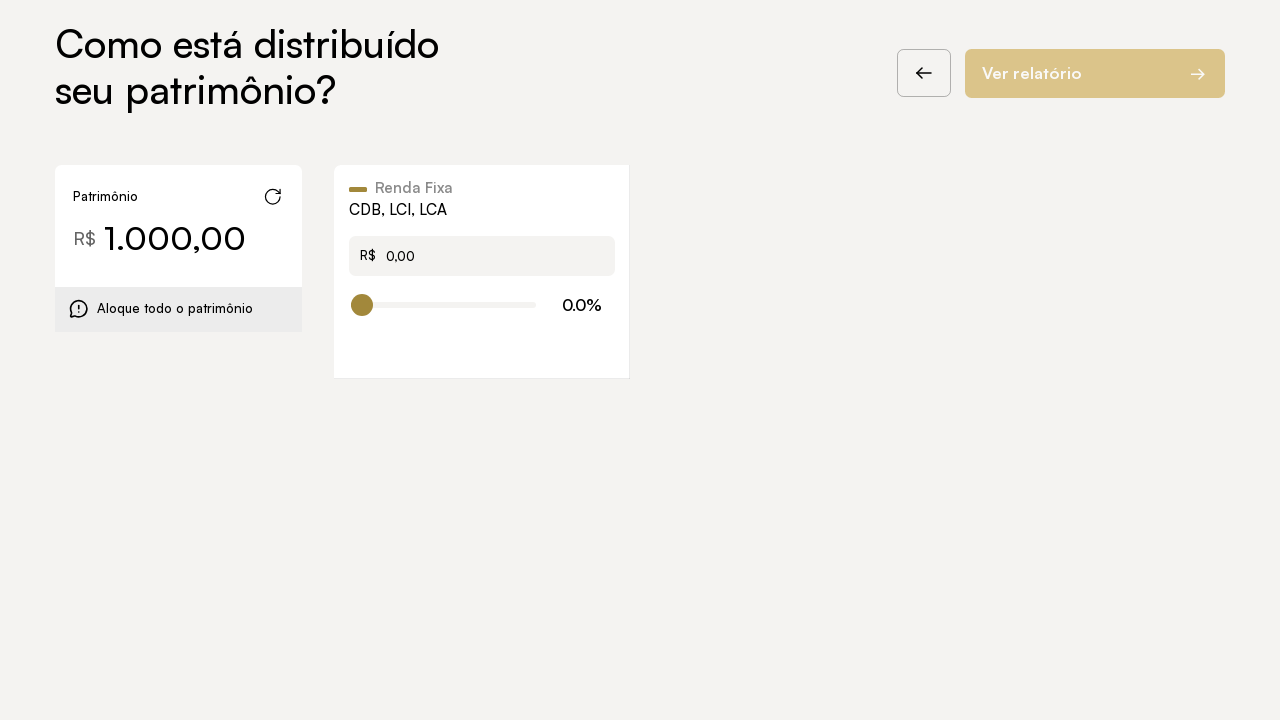

Allocation section loaded
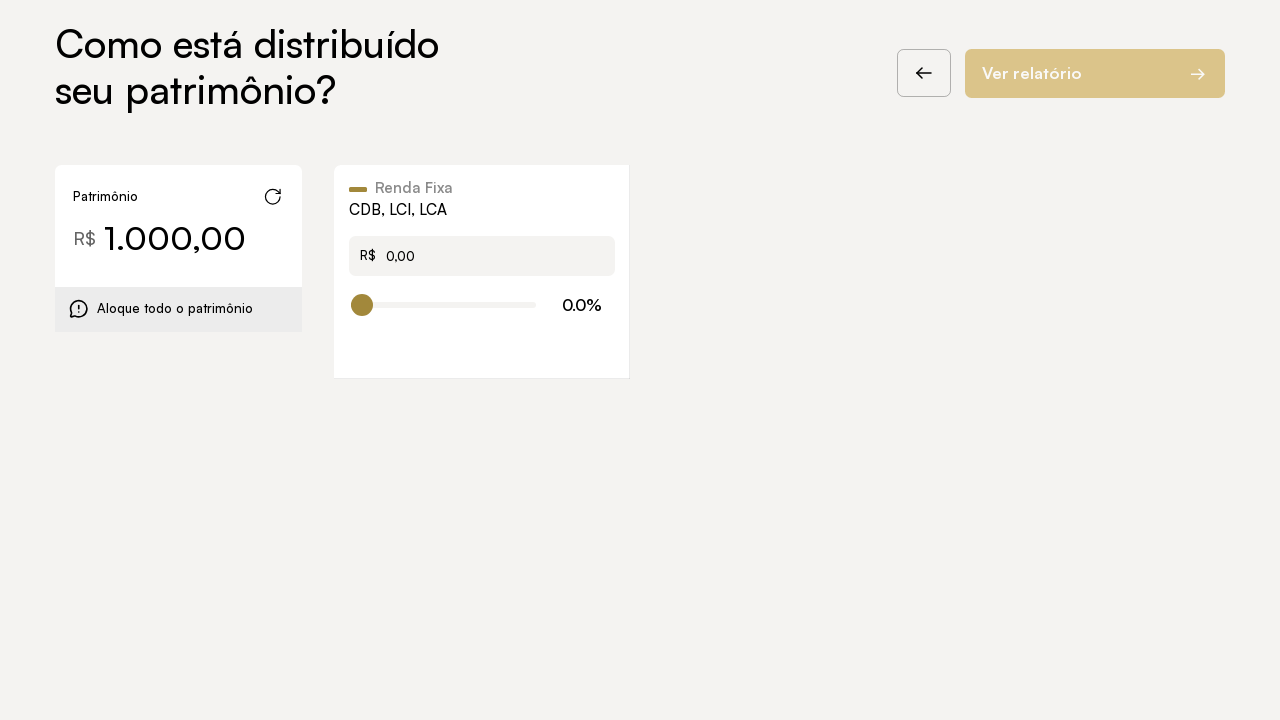

Located CDB item in allocation section
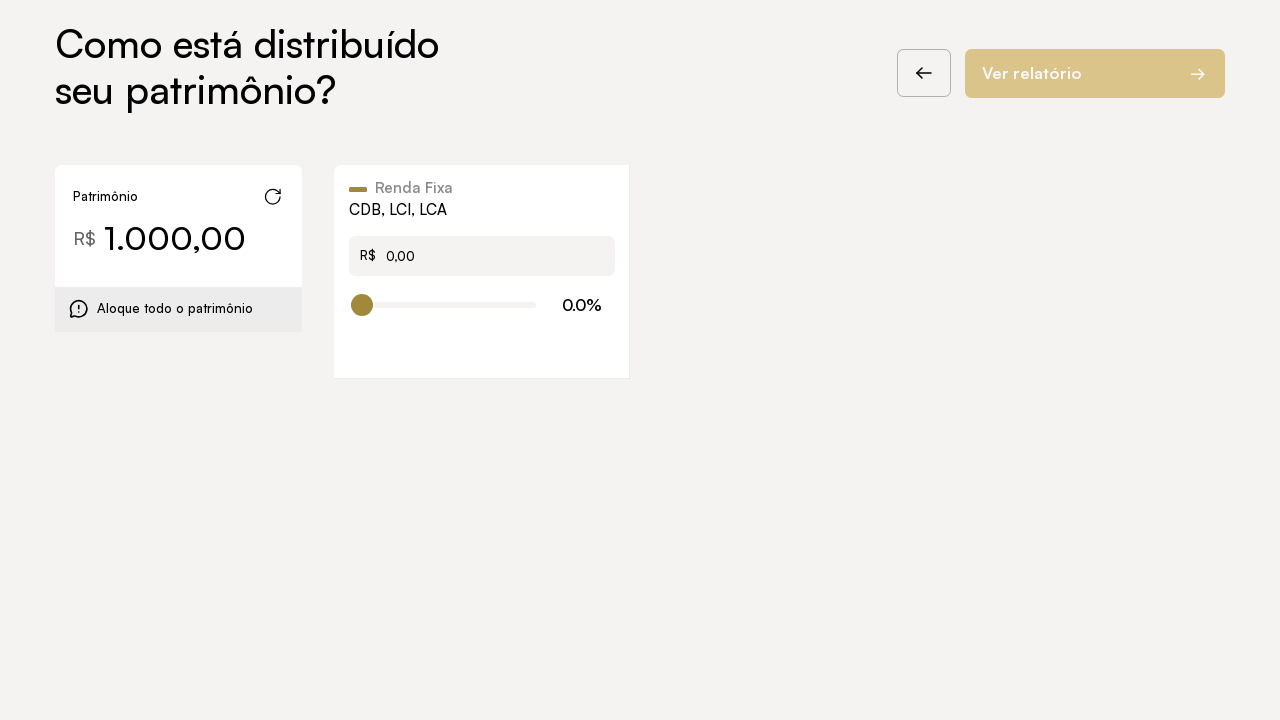

CDB item verified as visible in allocation section
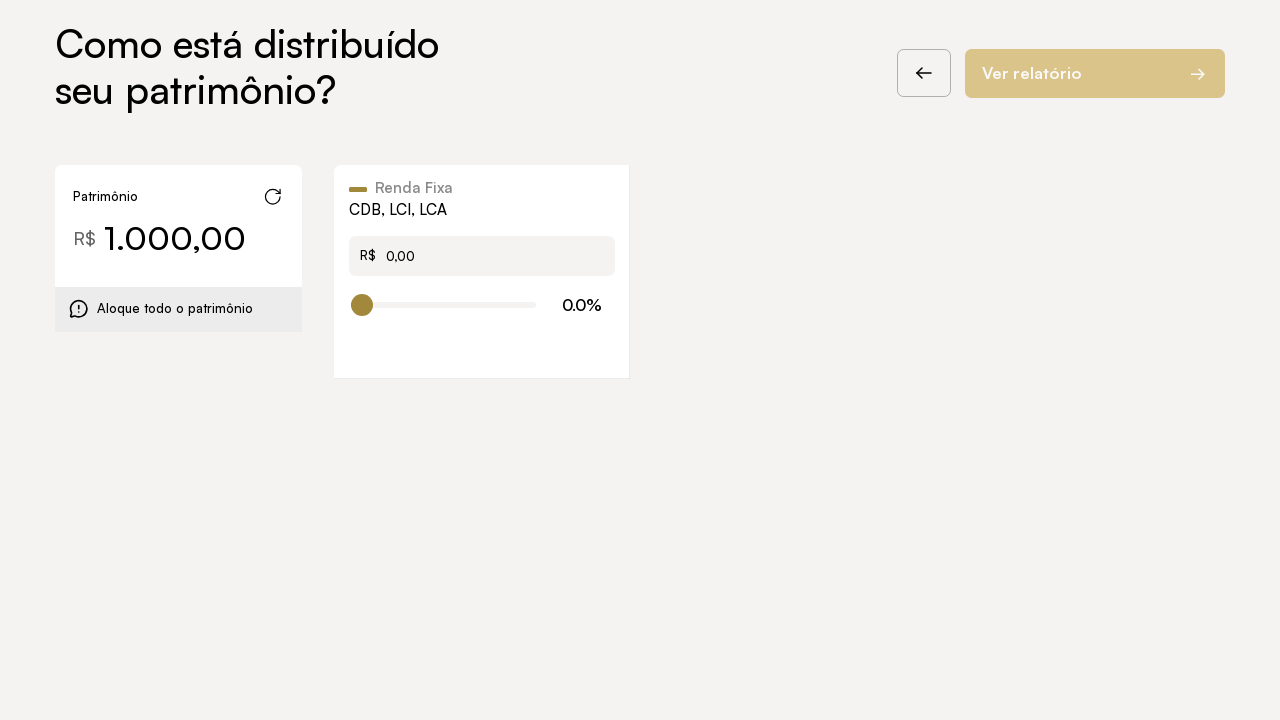

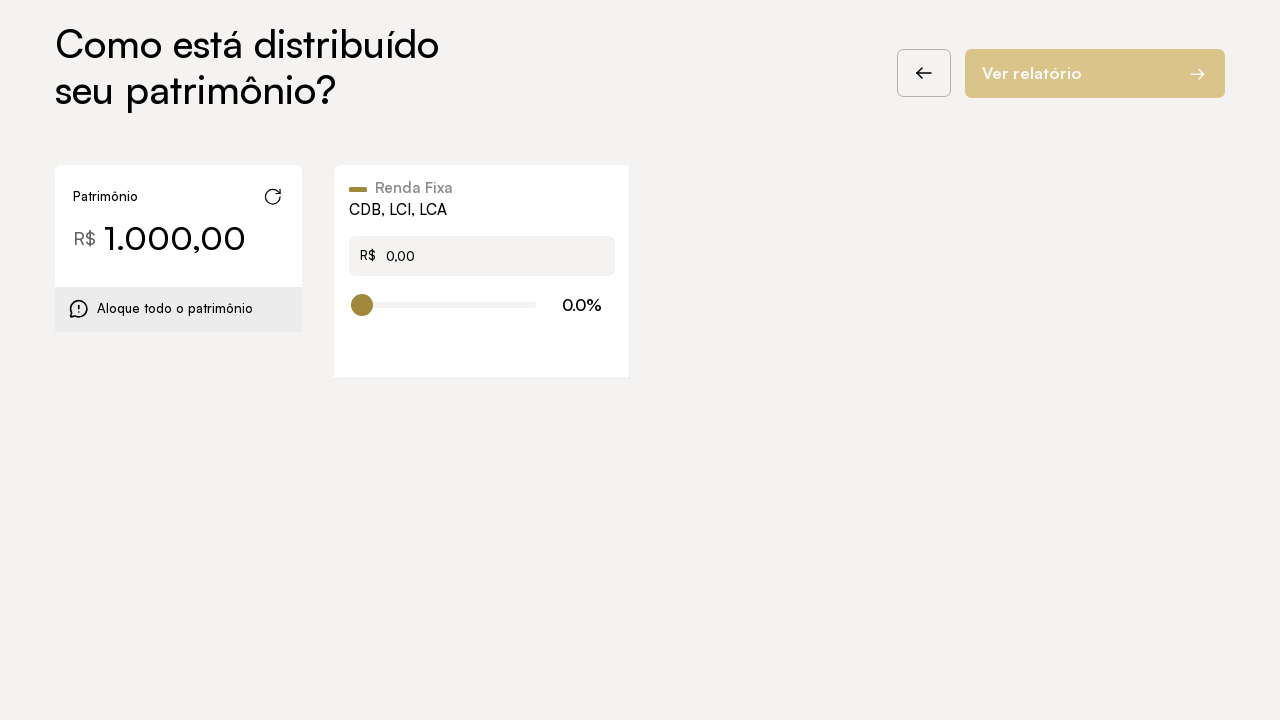